Tests that the homepage loads successfully by verifying the page title contains "The Connected Shop" and the logo is visible.

Starting URL: https://theconnectedshop.com/

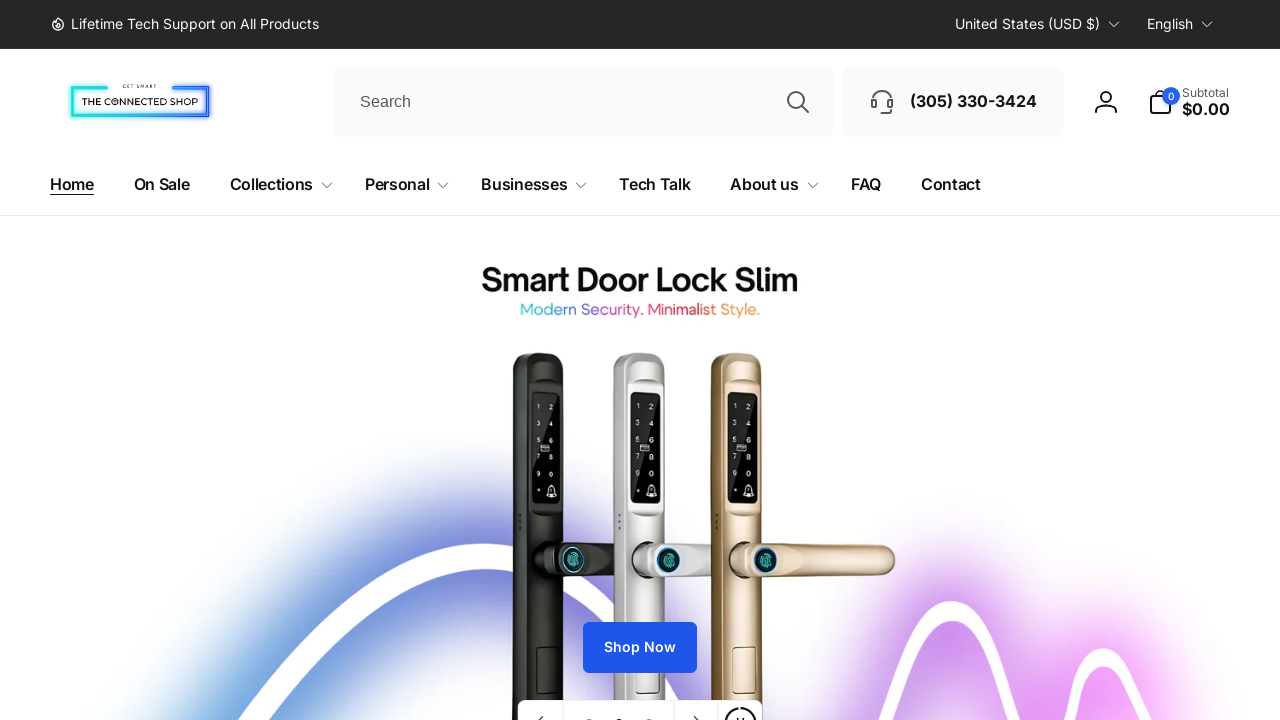

Waited for logo to be visible on the homepage
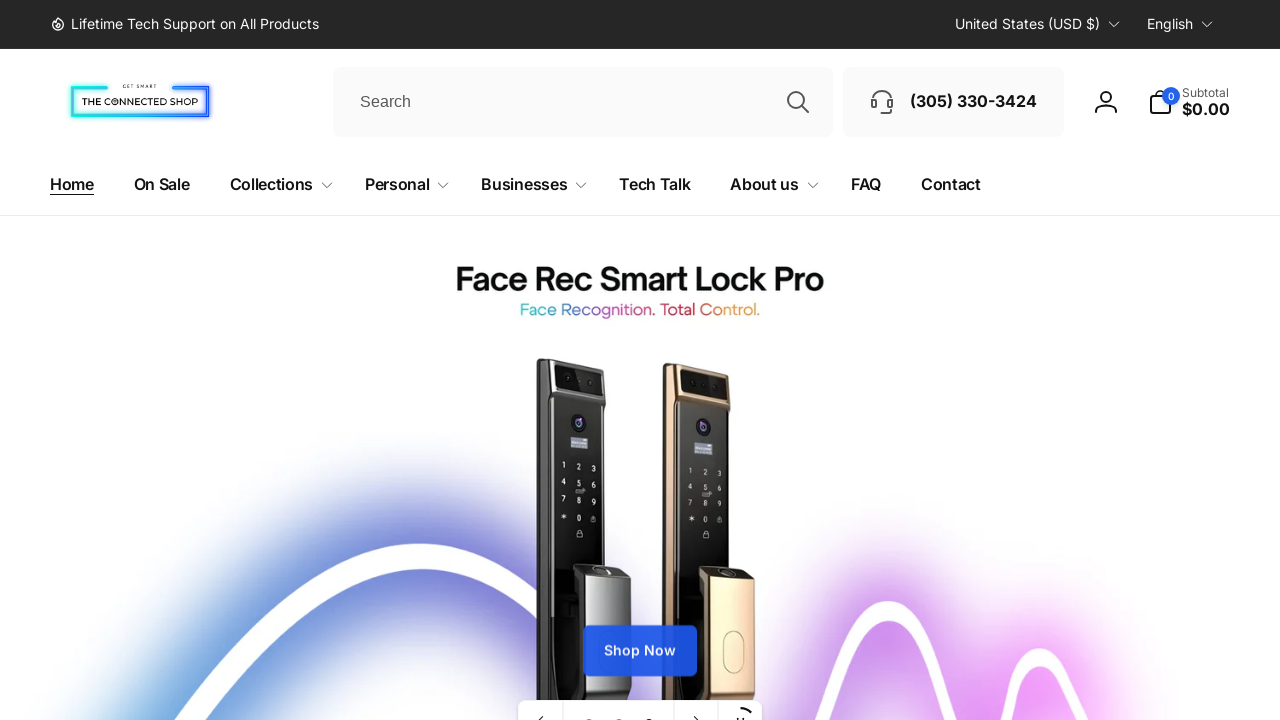

Verified page title contains 'The Connected Shop'
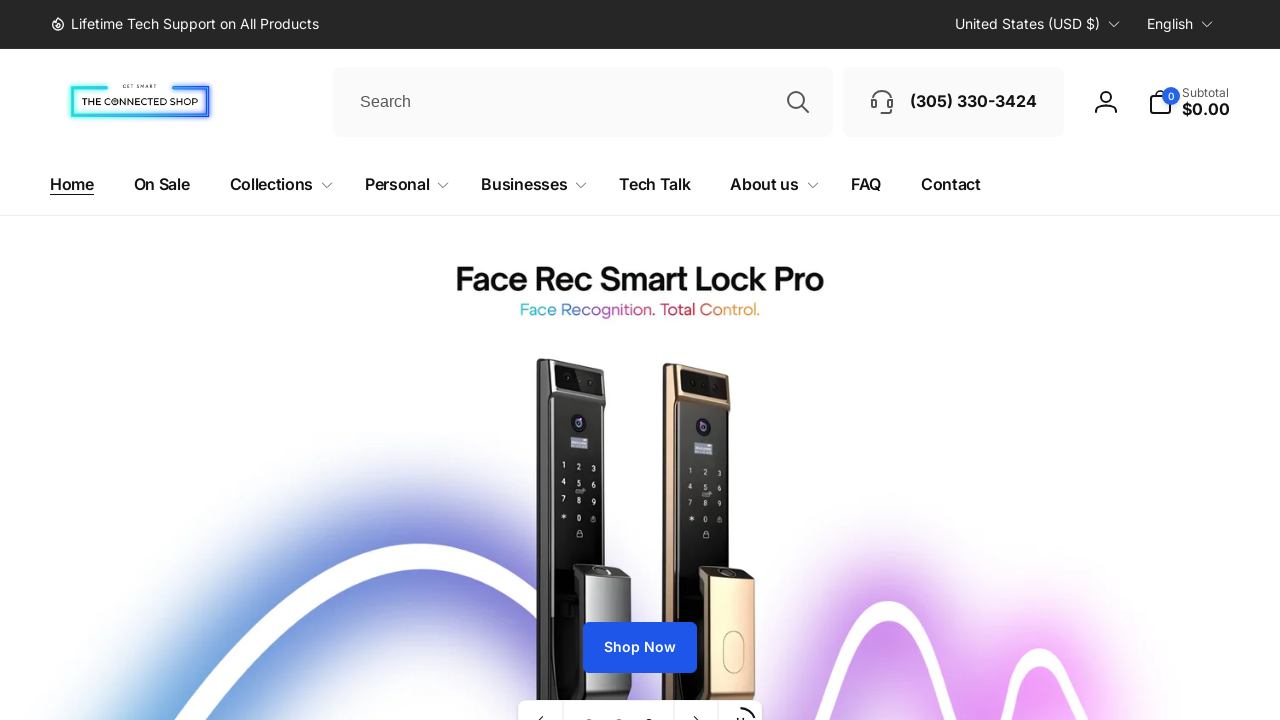

Verified logo is visible on the homepage
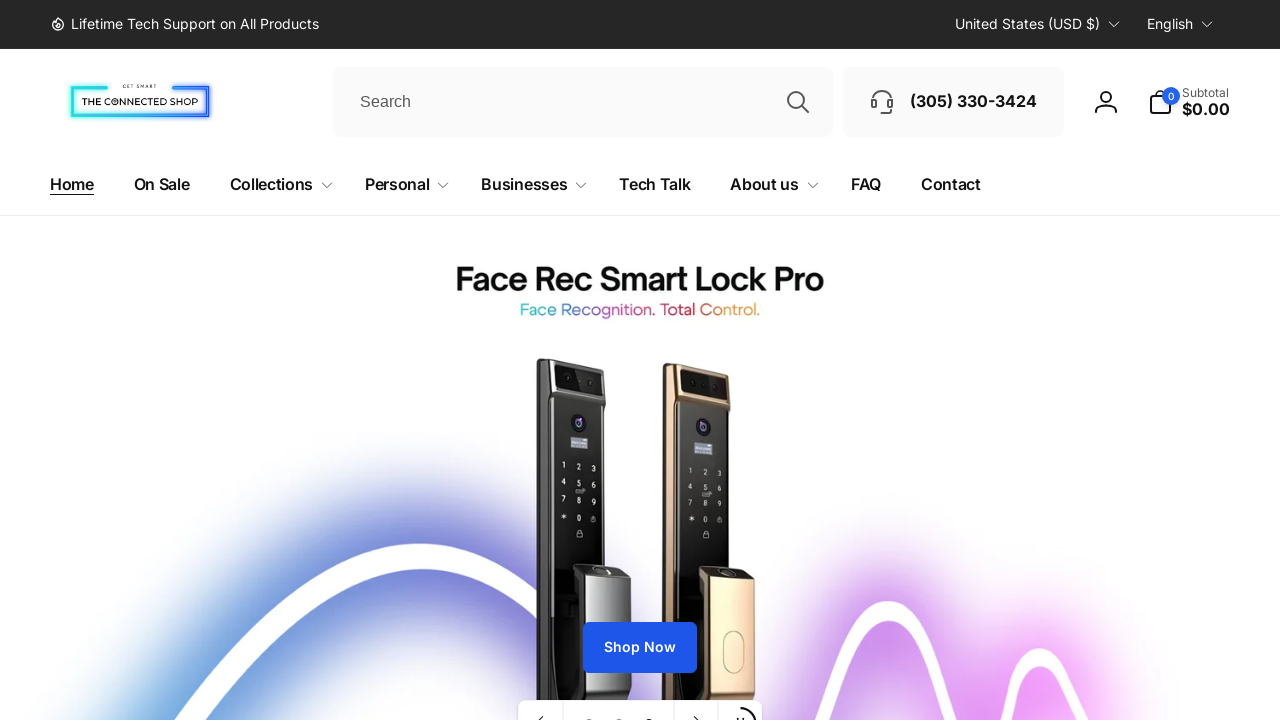

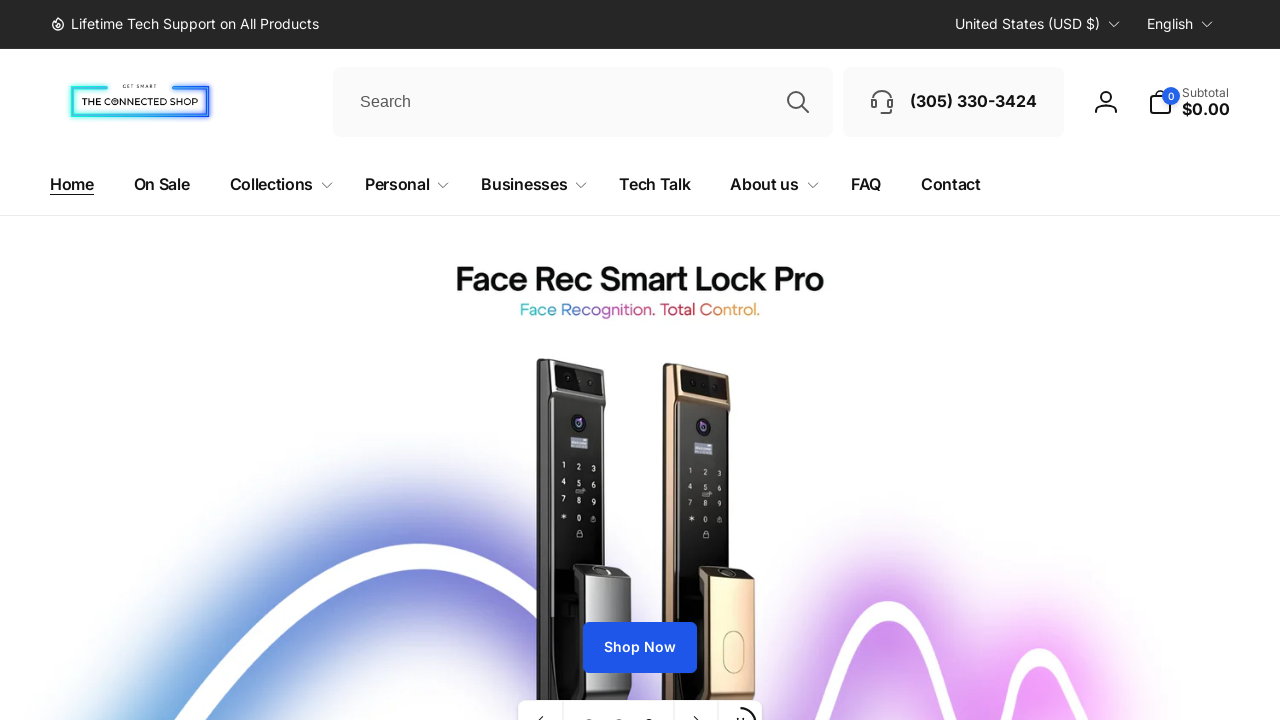